Tests the text box form by entering a full name, submitting the form, and verifying the name appears in the output

Starting URL: https://demoqa.com/text-box

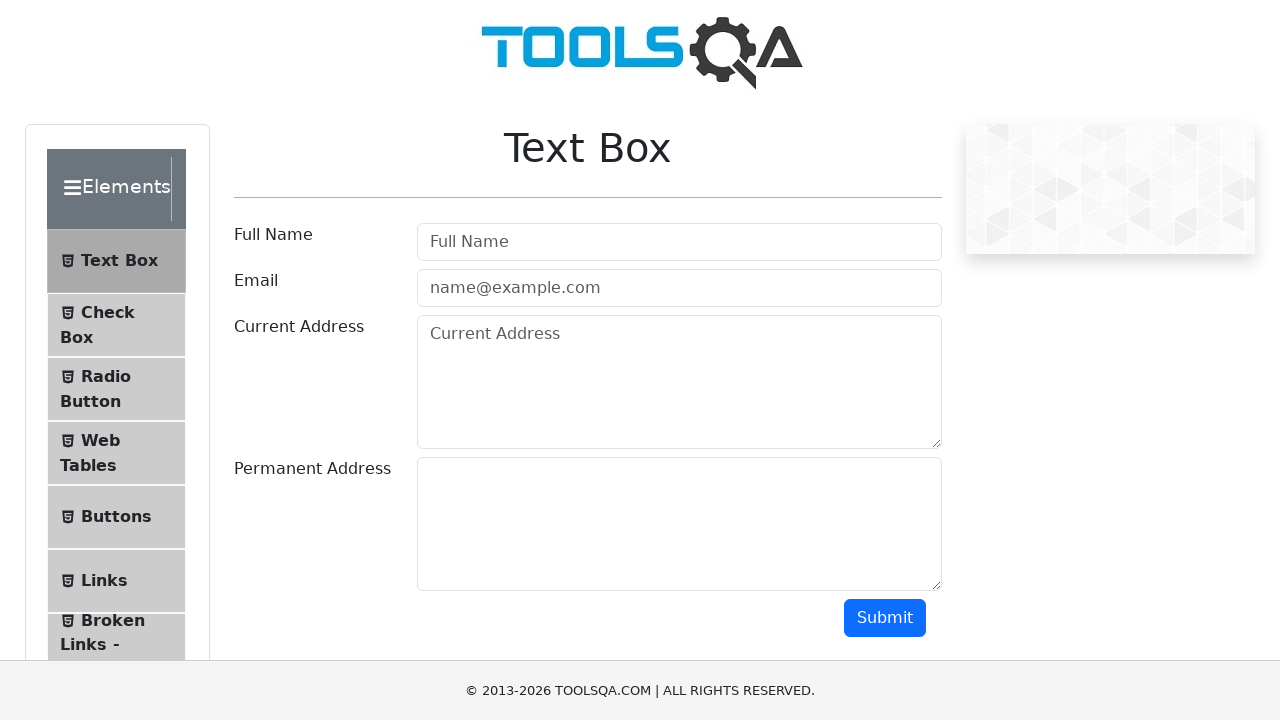

Filled full name field with 'John Smith' on #userName
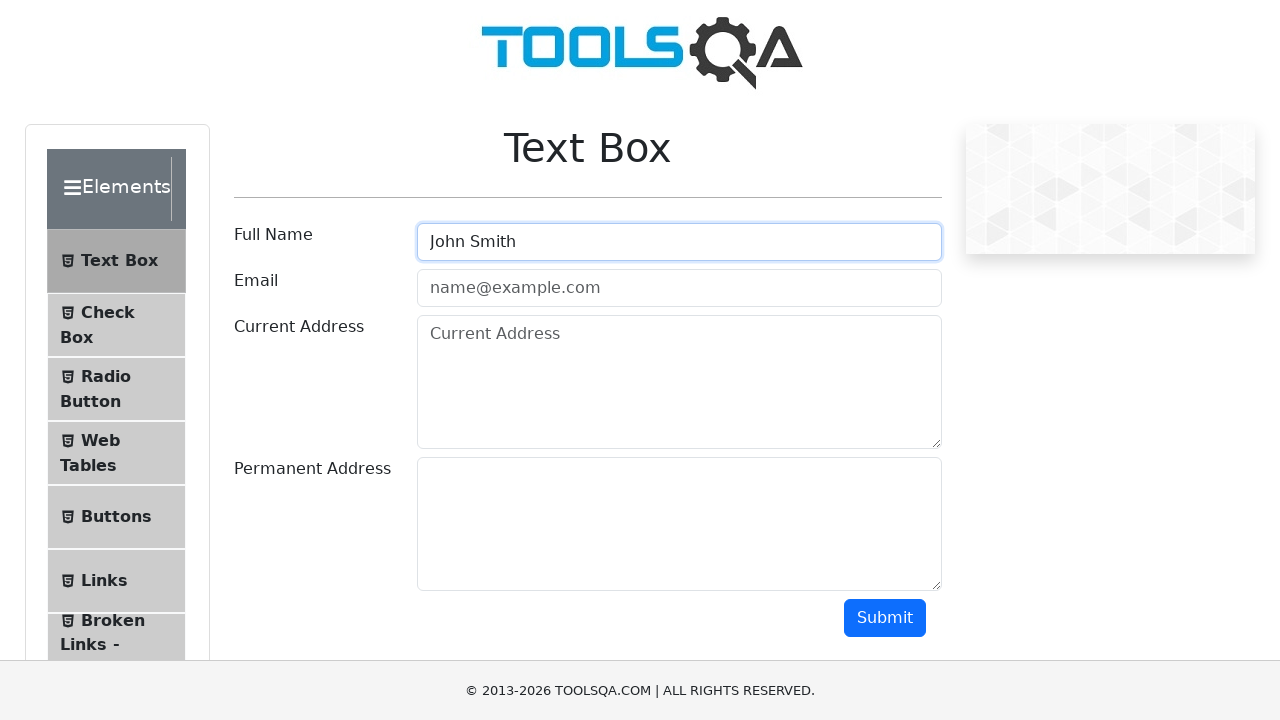

Clicked submit button at (885, 618) on #submit
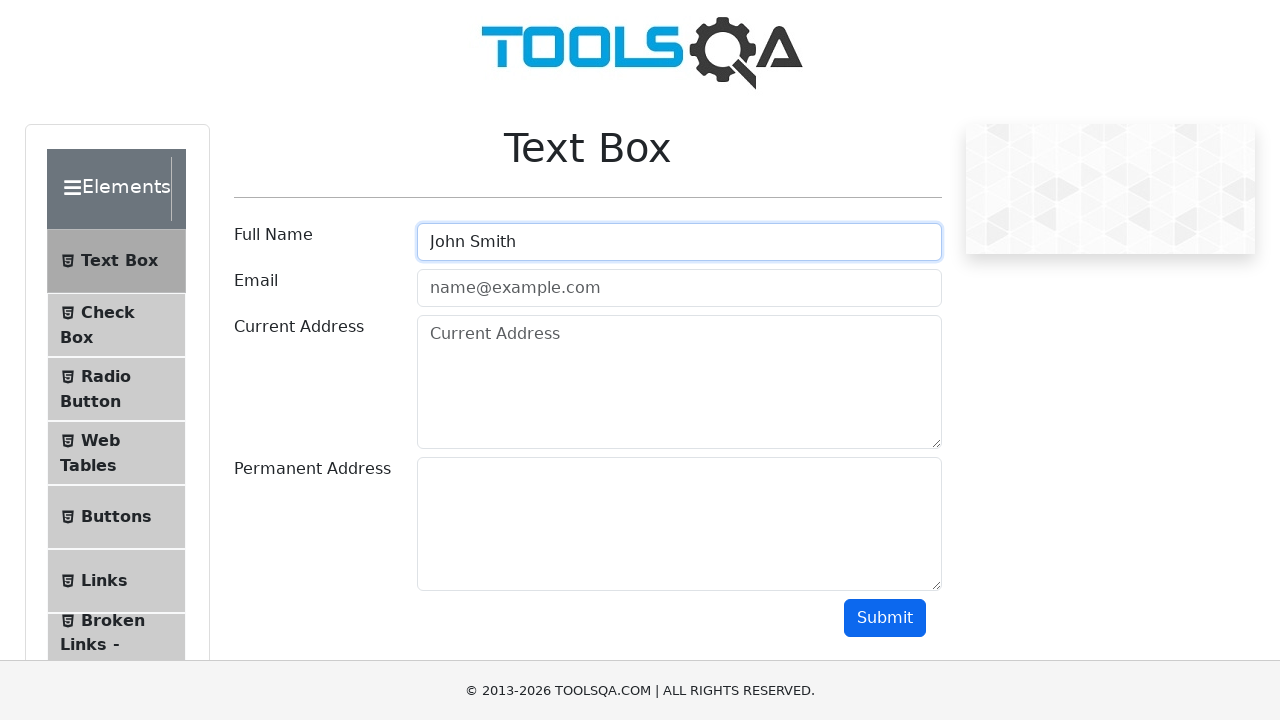

Output element with name appeared
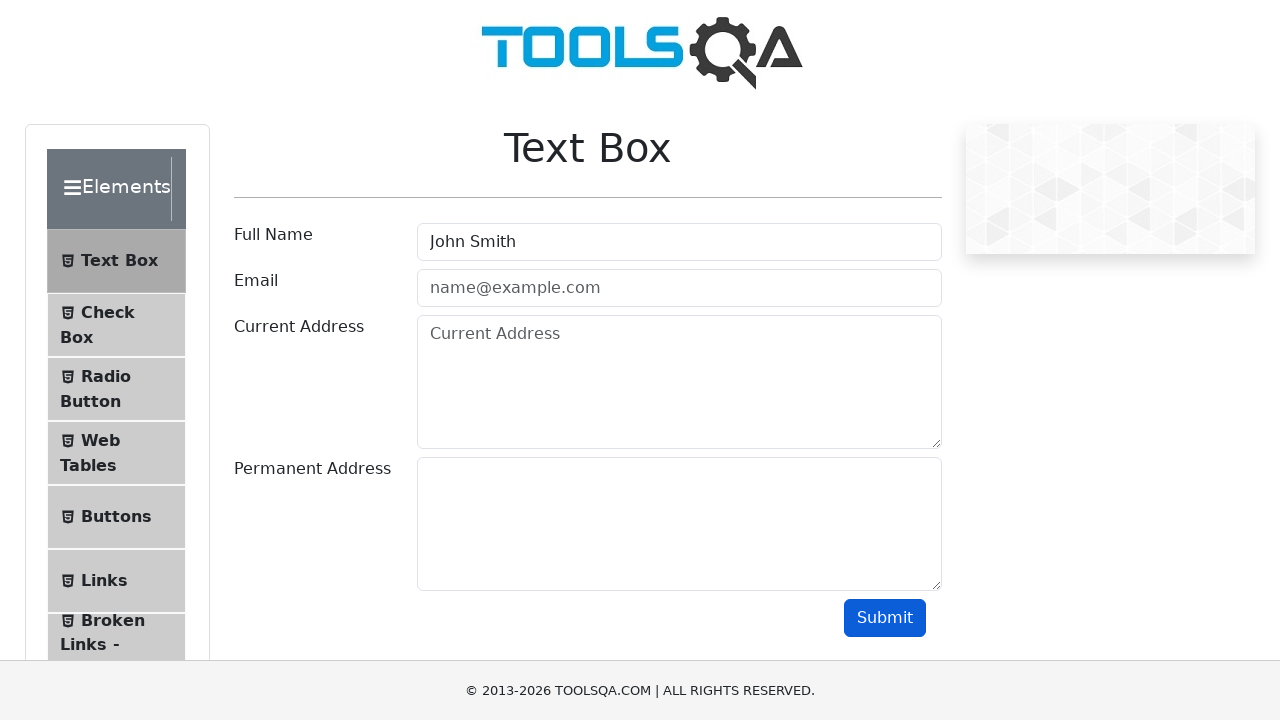

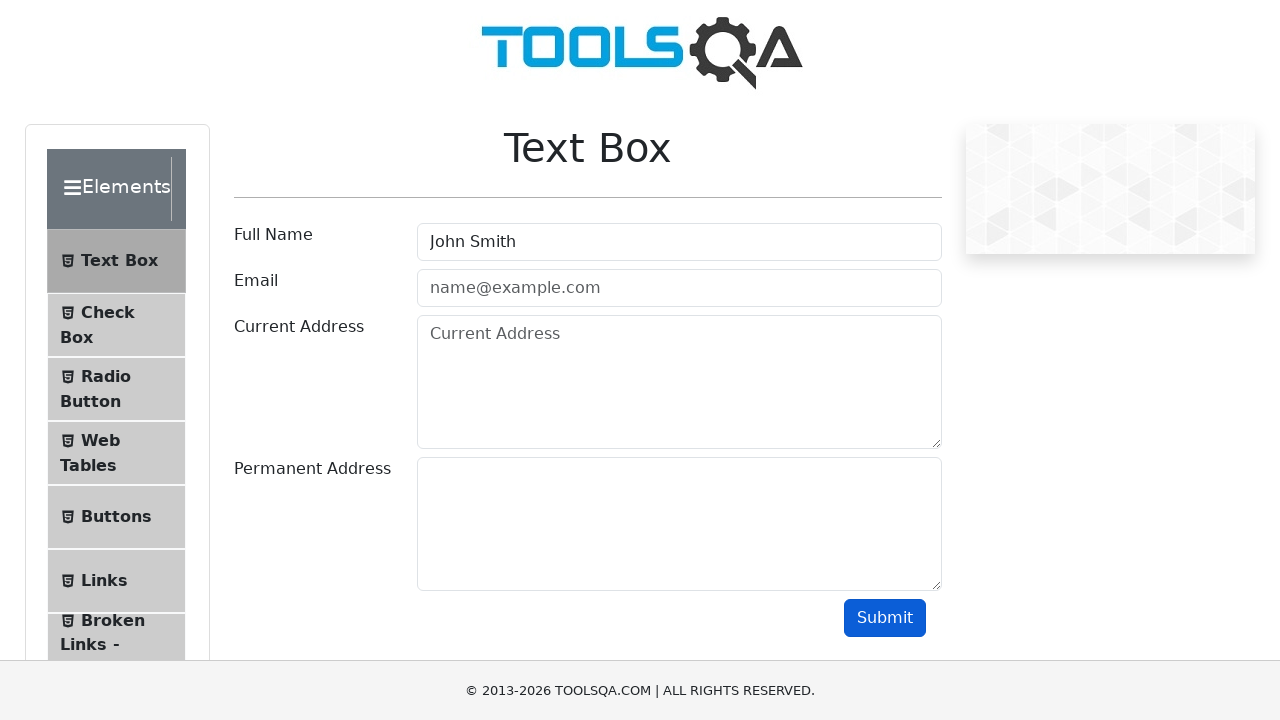